Navigates to a hotel booking test site and fills in the name field in a contact/booking form with a test name.

Starting URL: https://automationintesting.online/

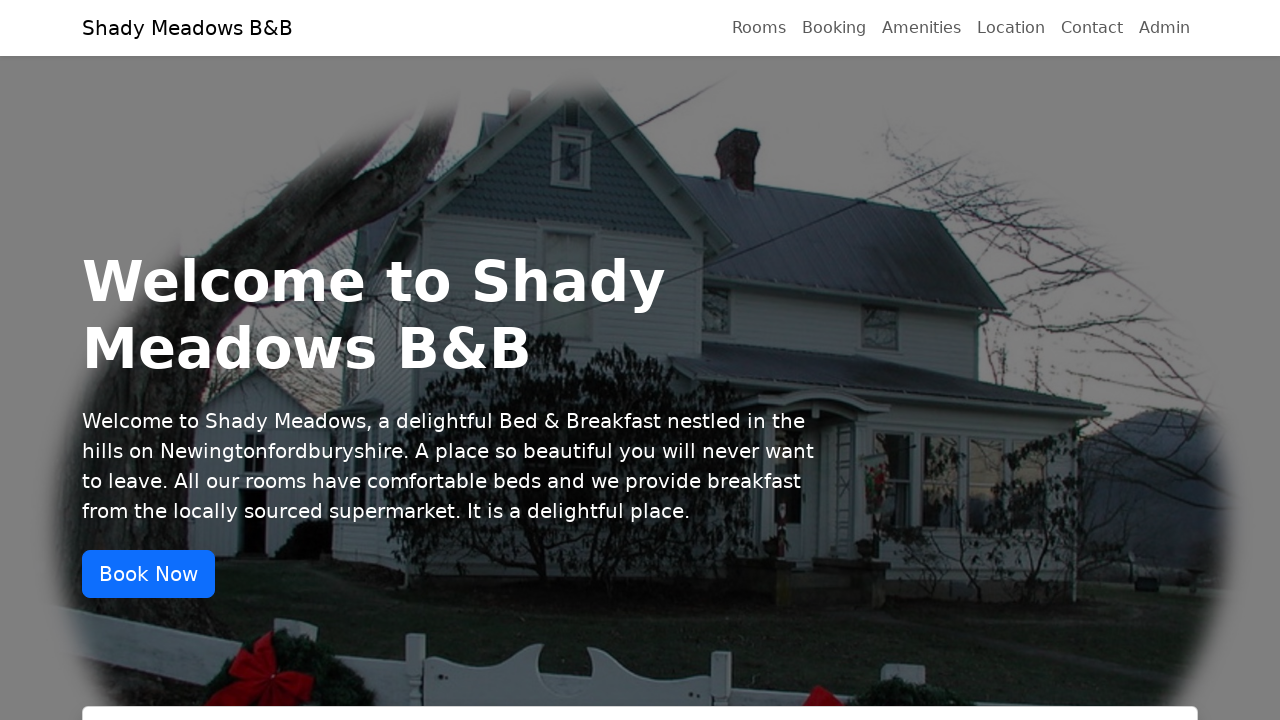

Waited for name input field to be visible
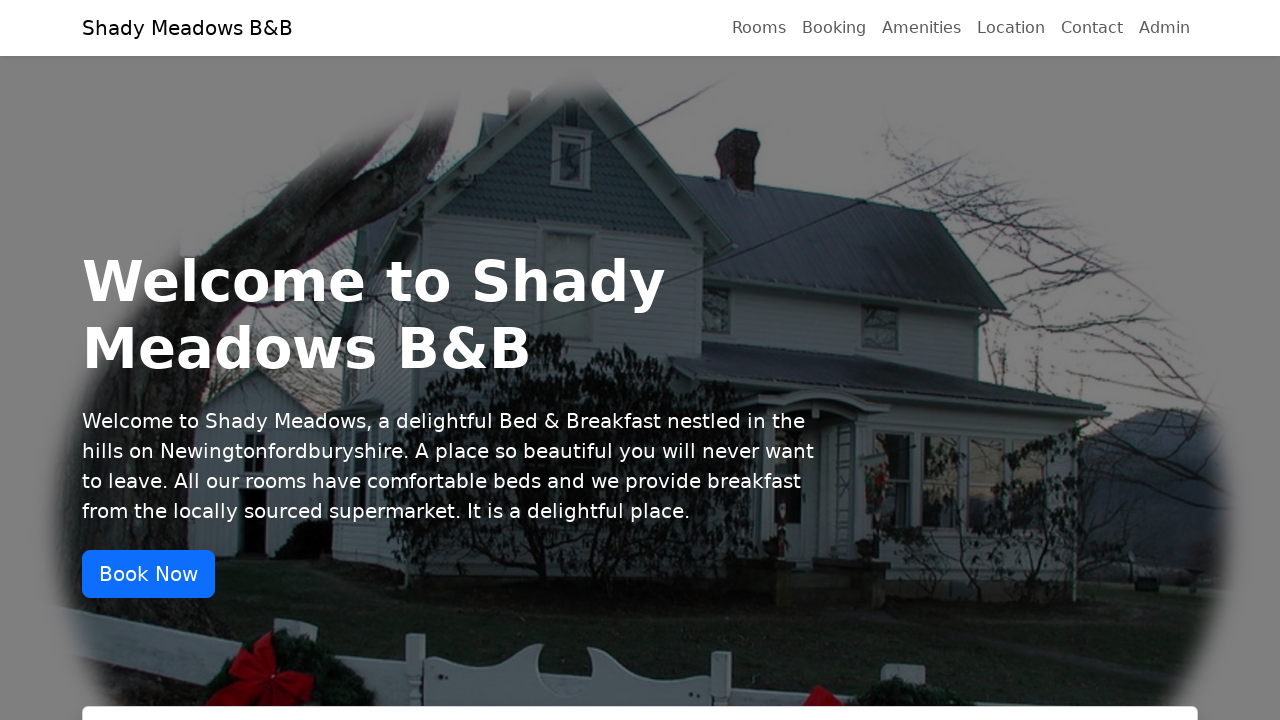

Filled name field with 'Rohan' on #name
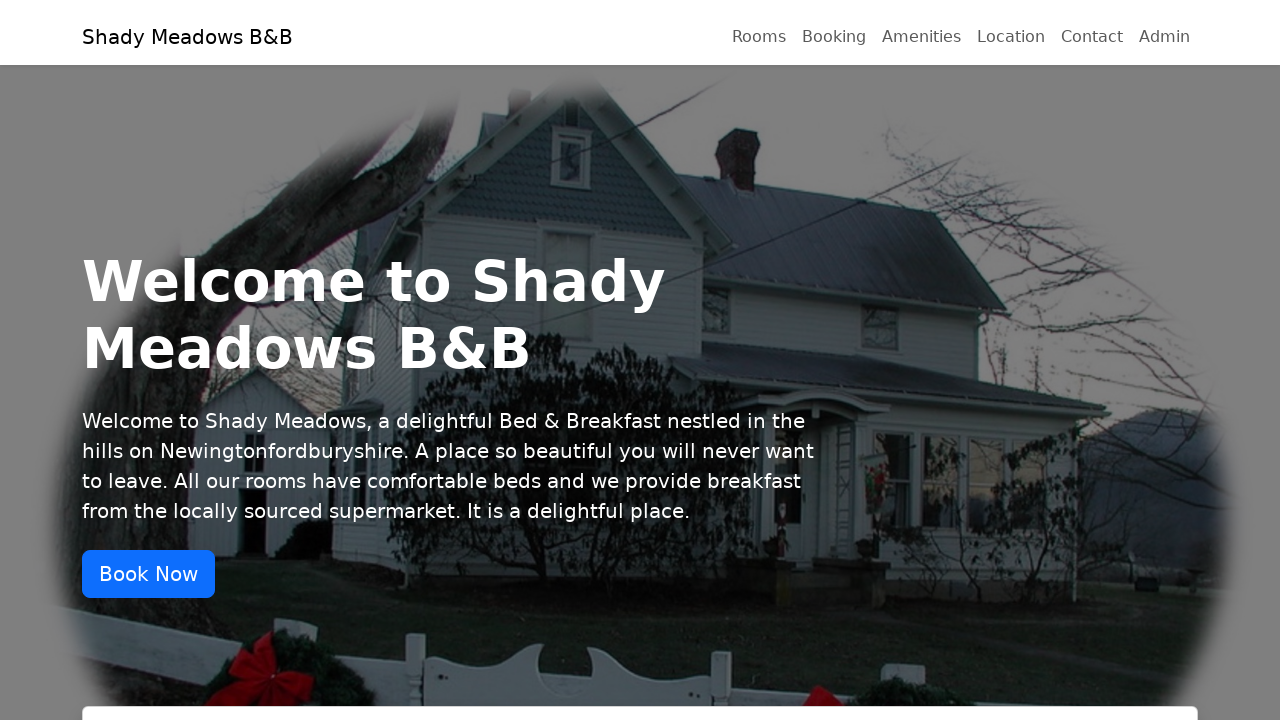

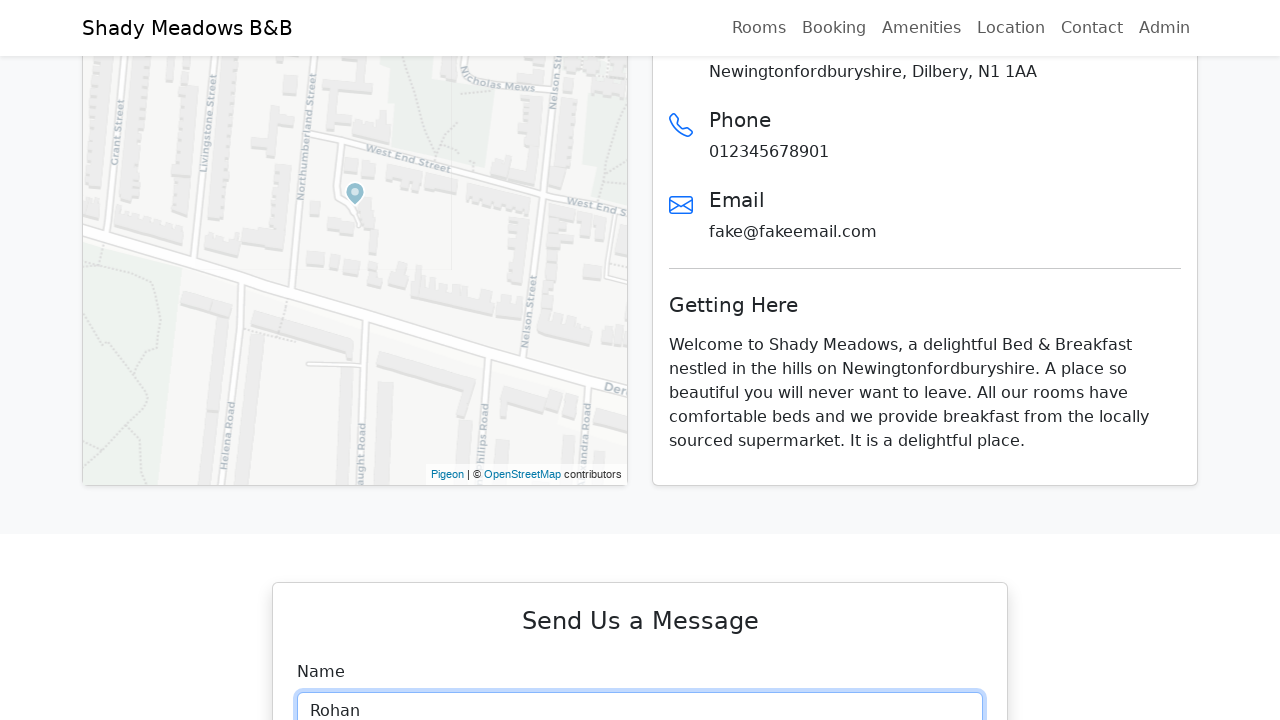